Tests page scrolling by scrolling to a specific element using JavaScript and then clicking a link

Starting URL: http://www.testdiary.com/training/selenium/selenium-test-page/

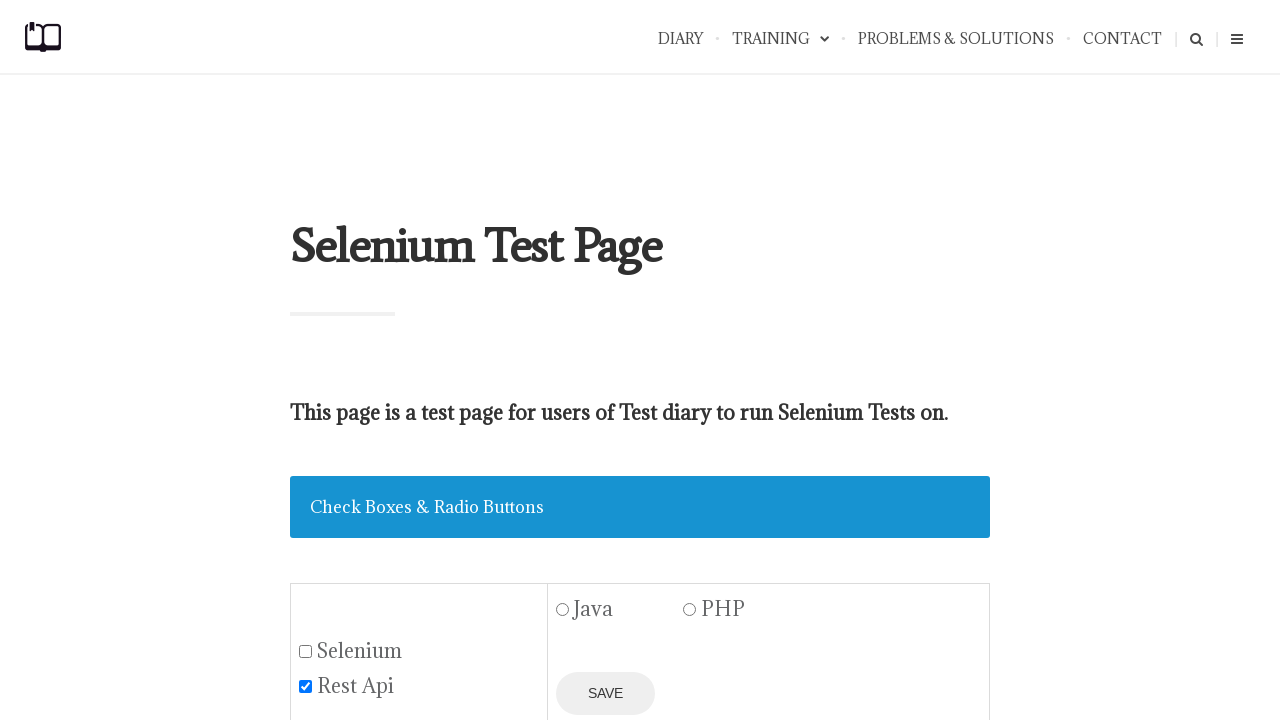

Waited for 'Open page in the same window' link to be visible
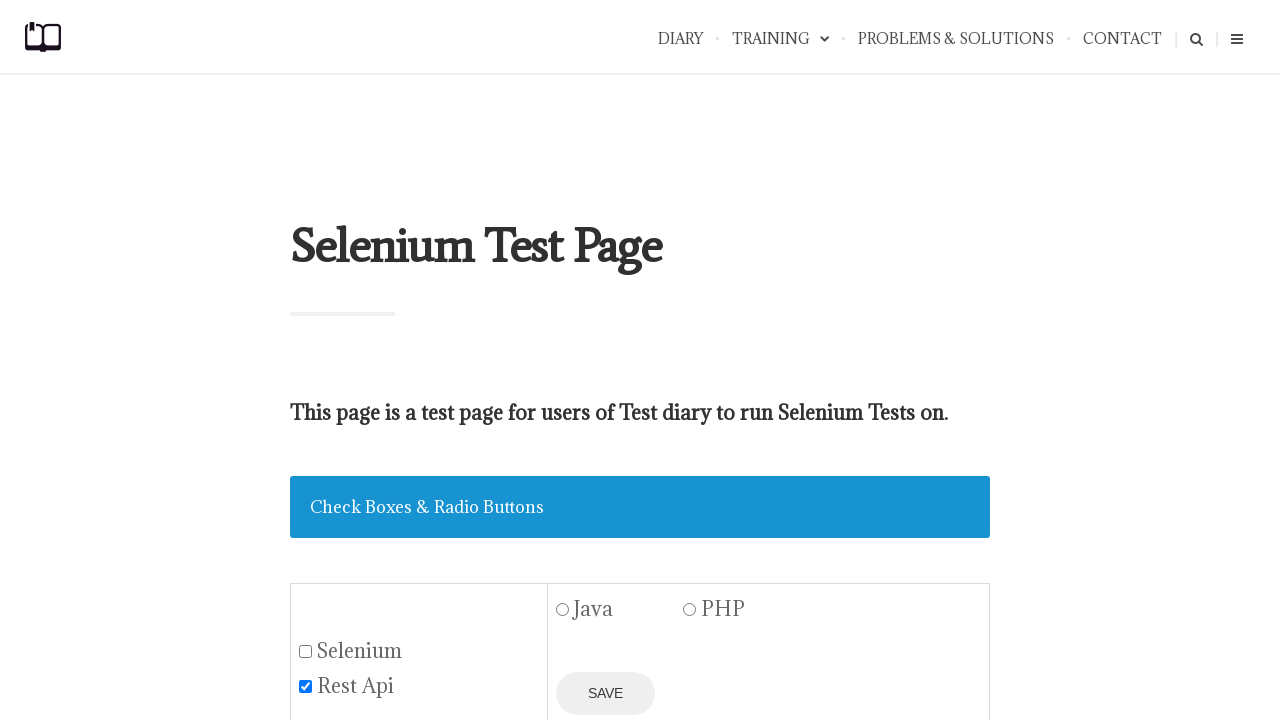

Scrolled to 'Open page in the same window' link element
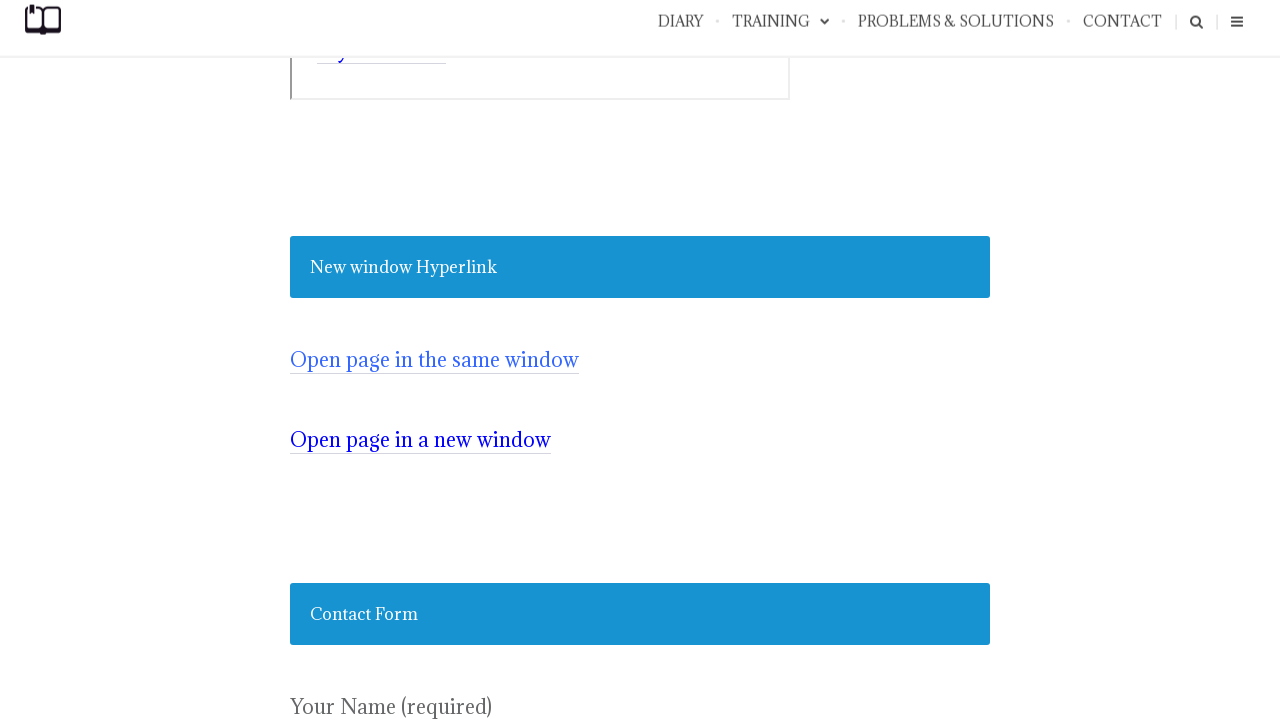

Clicked 'Open page in the same window' link at (434, 360) on text=Open page in the same window
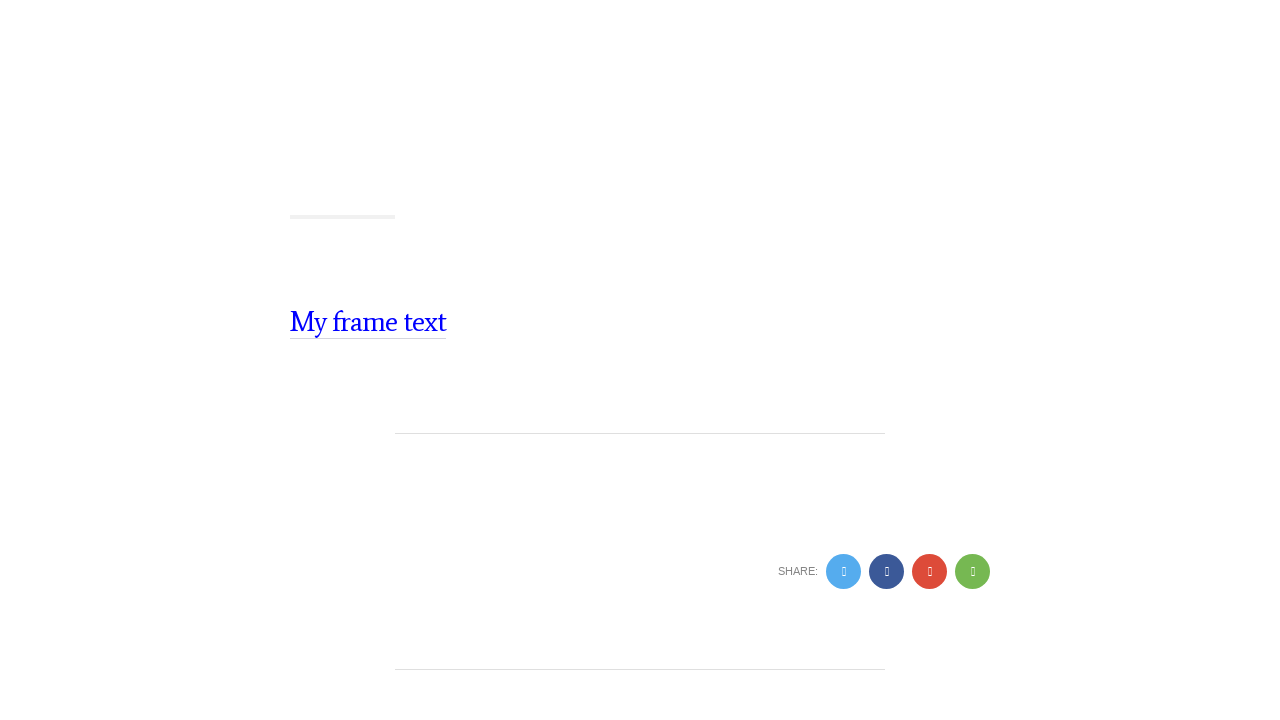

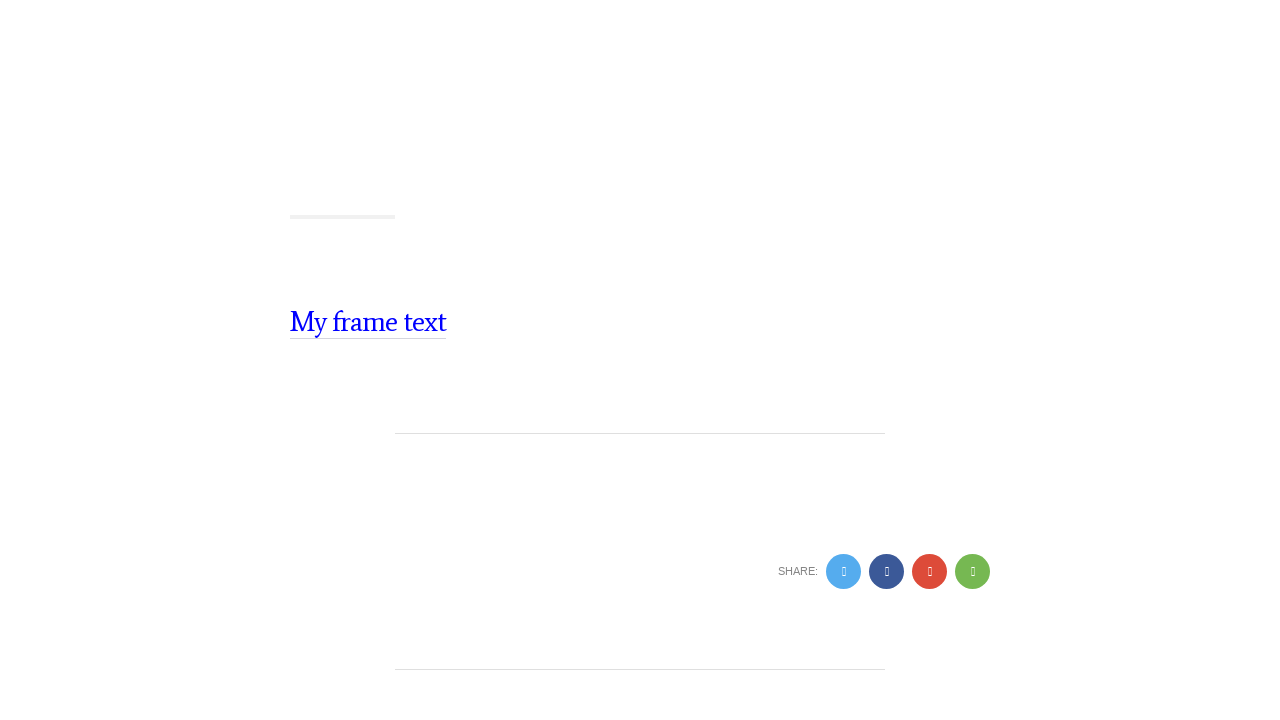